Tests iframe switching functionality by navigating between multiple iframes, clicking elements in frame1 and filling input fields in frame2.

Starting URL: http://only-testing-blog.blogspot.in/2015/01/iframe1.html

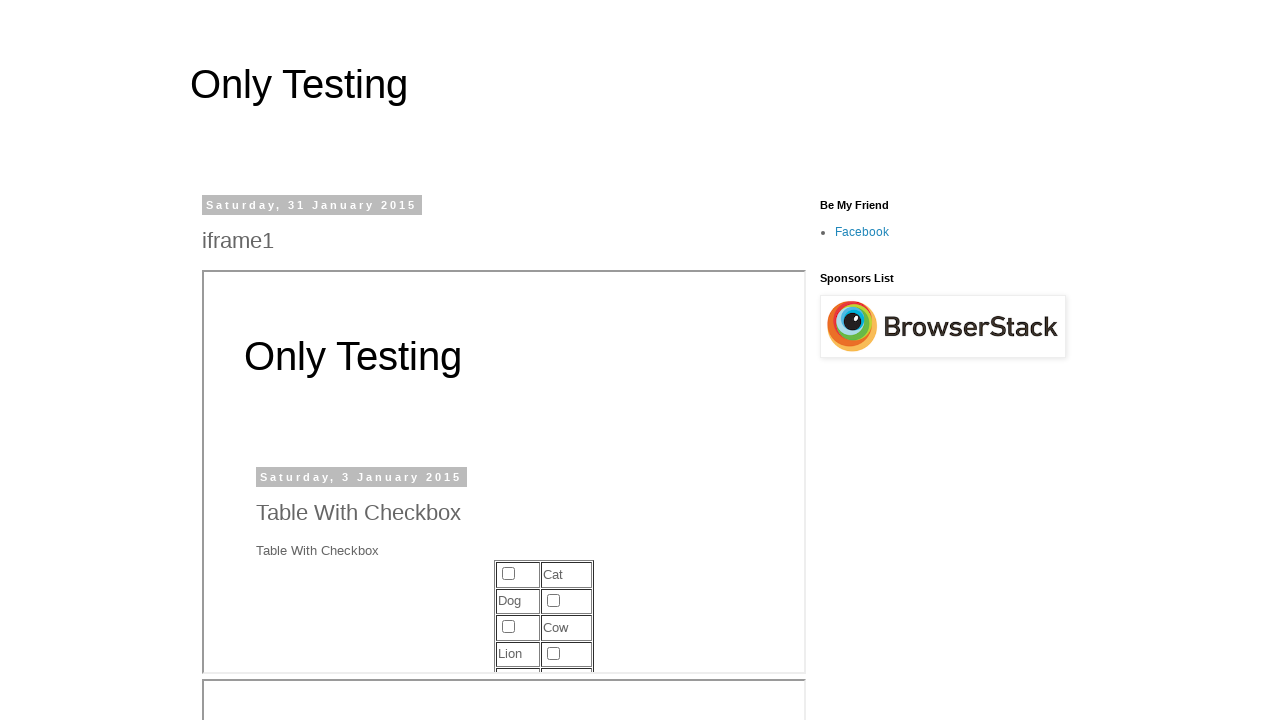

Clicked element in frame1 at (553, 600) on iframe[name='frame1'] >> internal:control=enter-frame >> xpath=//*[@id='post-bod
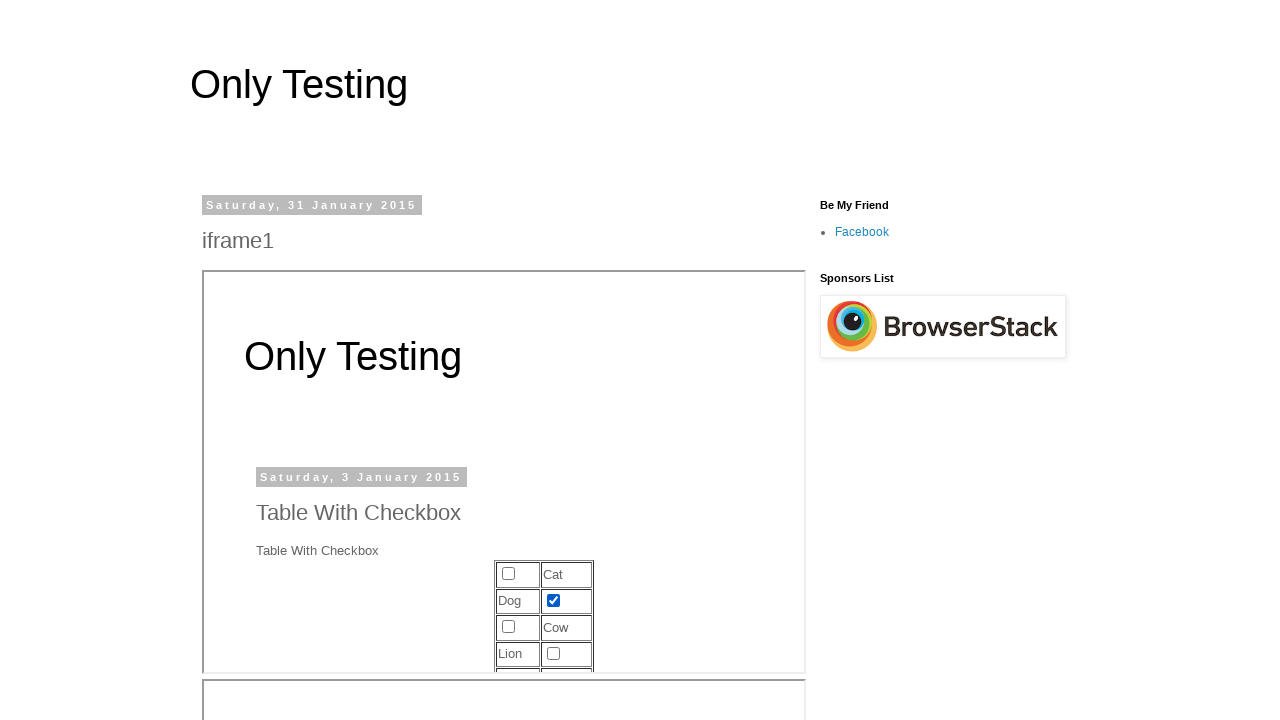

Filled input field in frame2 with 'testinput123' on iframe[name='frame2'] >> internal:control=enter-frame >> input >> nth=0
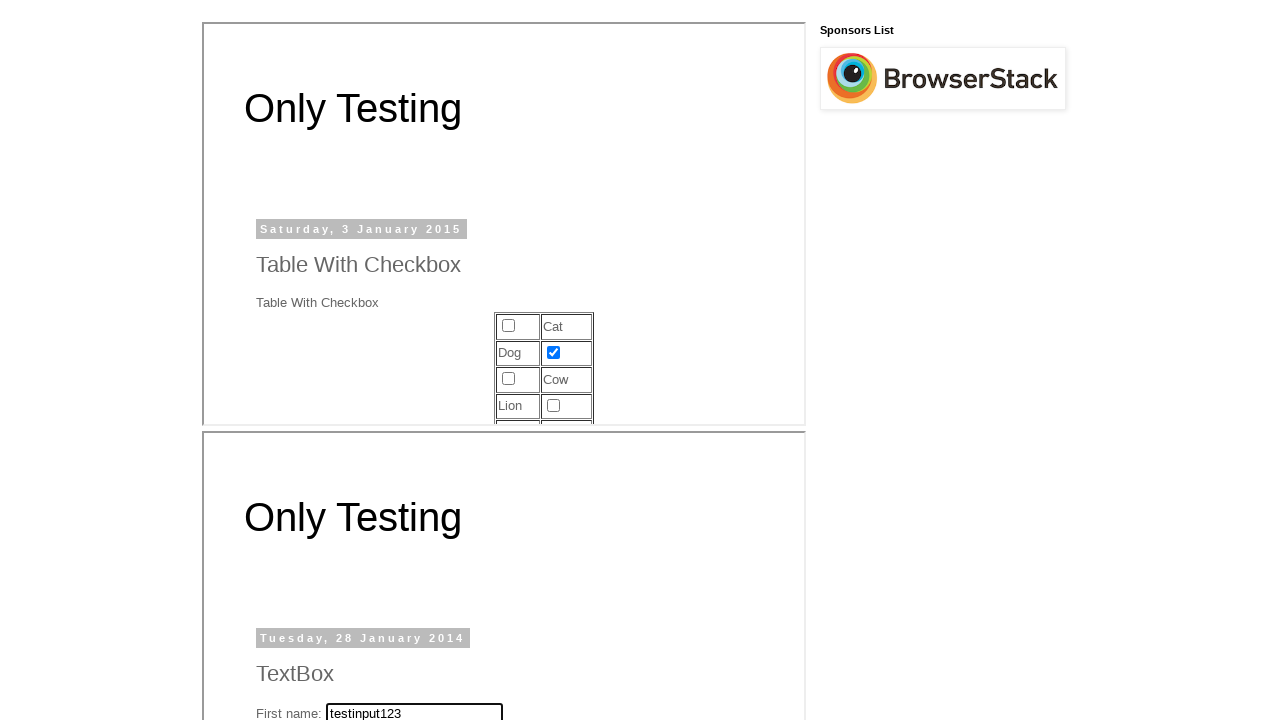

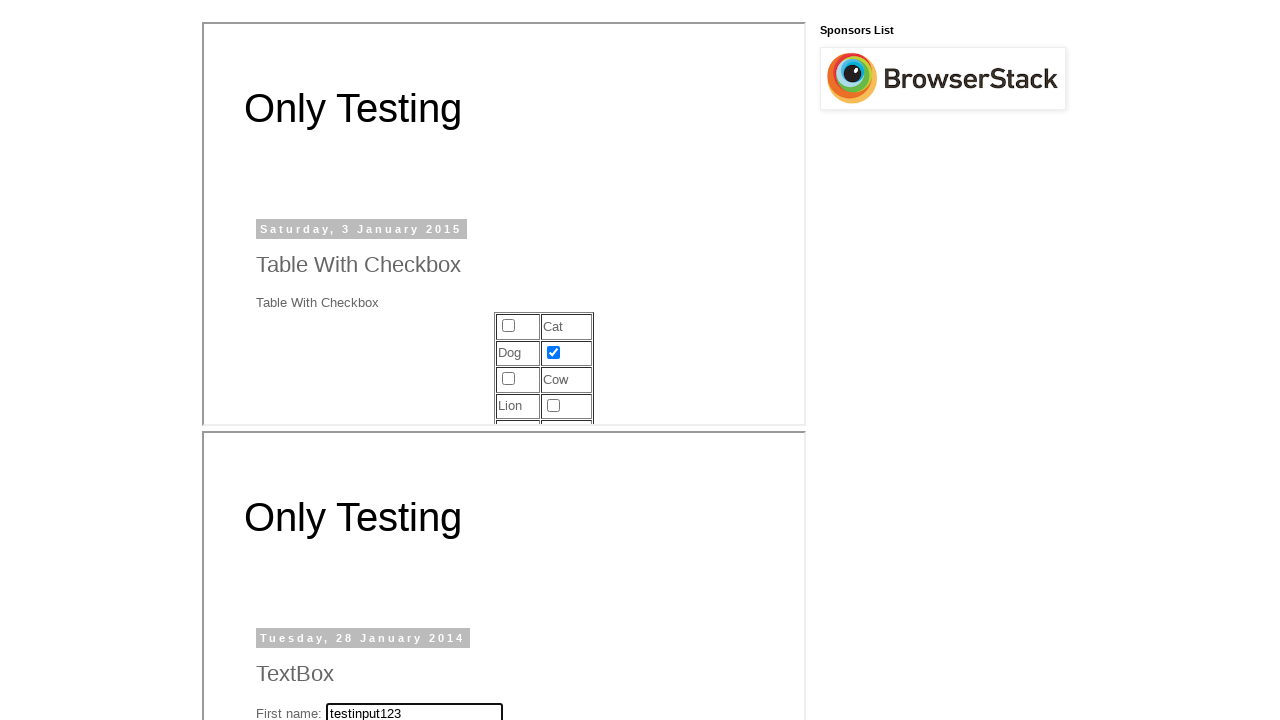